Tests adding a product to the shopping cart by filtering by phone category, selecting a product, adding it to cart, accepting the alert, and navigating to the cart page to verify the item was added.

Starting URL: https://www.demoblaze.com/

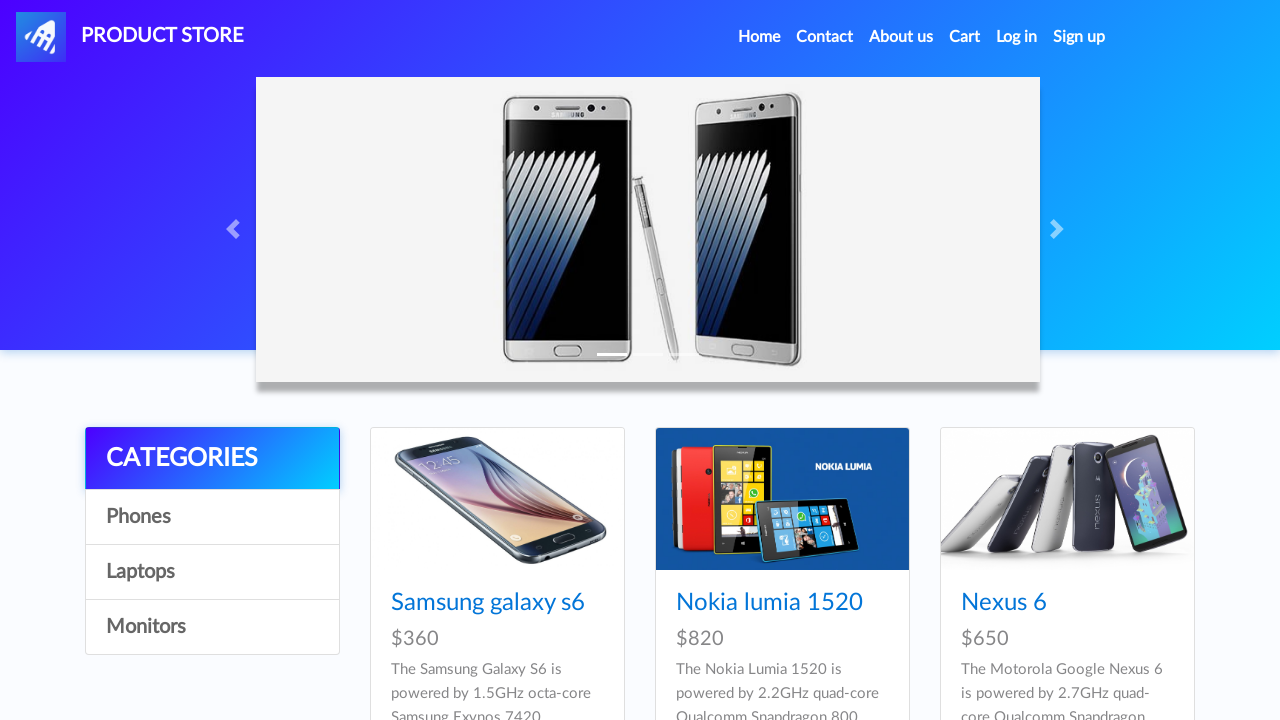

Products loaded on the page
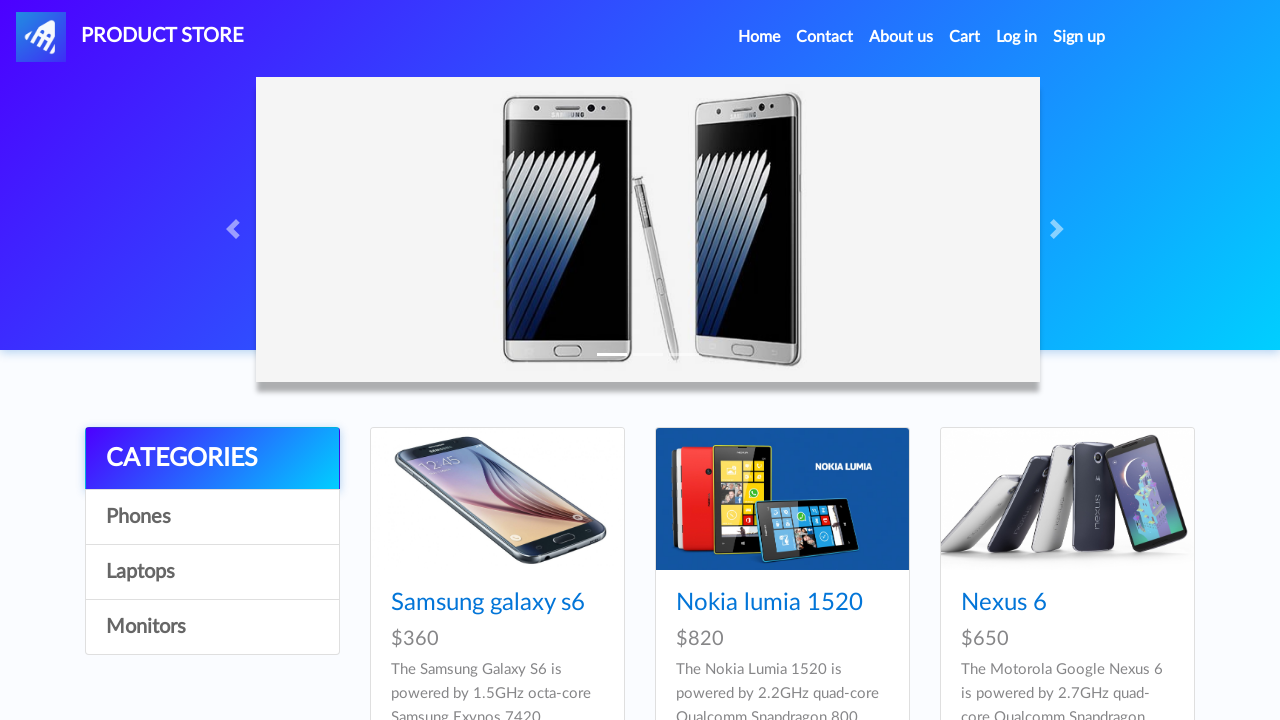

Clicked on Phones category at (212, 517) on #itemc[onclick="byCat('phone')"]
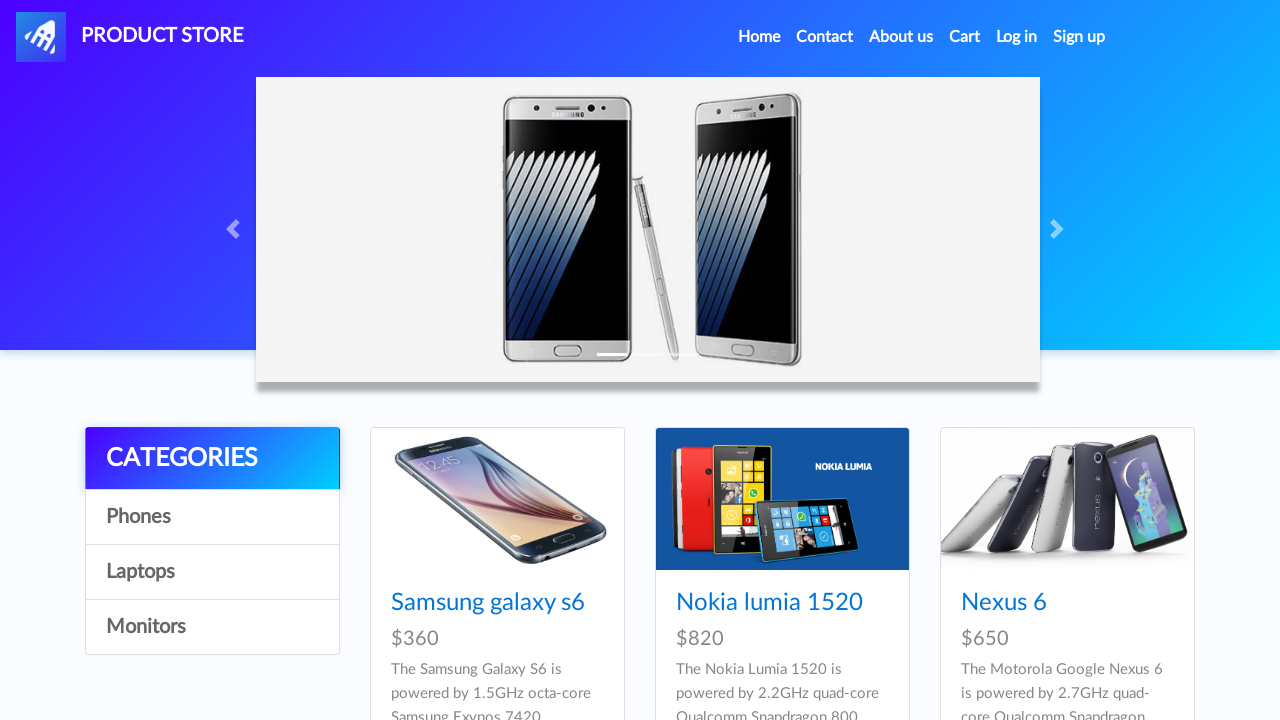

Waited for page to load phones
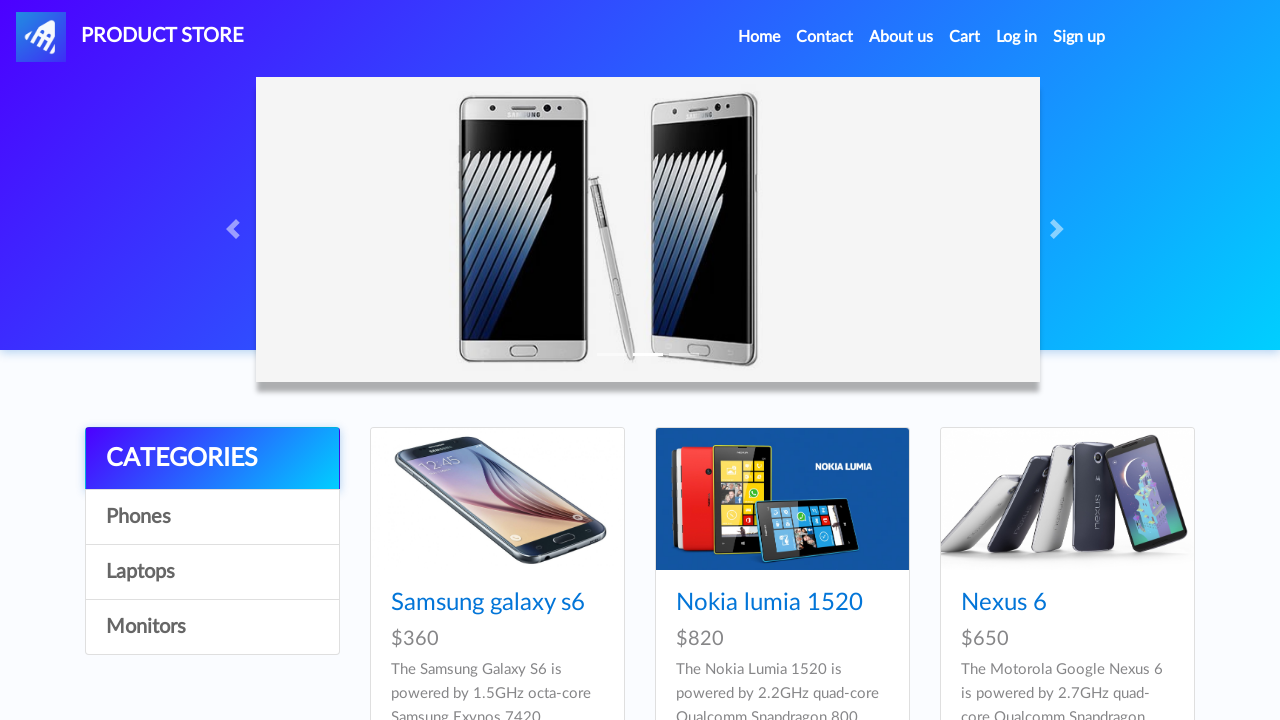

Phone products are now visible
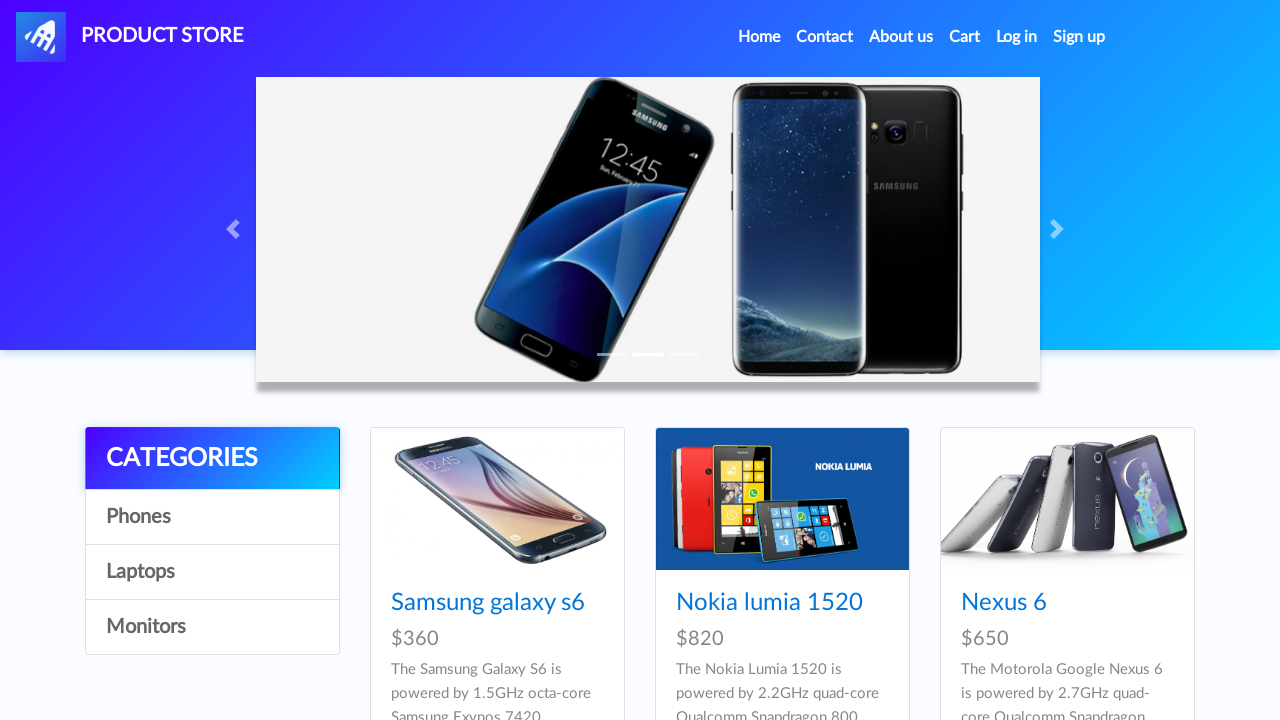

Retrieved list of available phone products
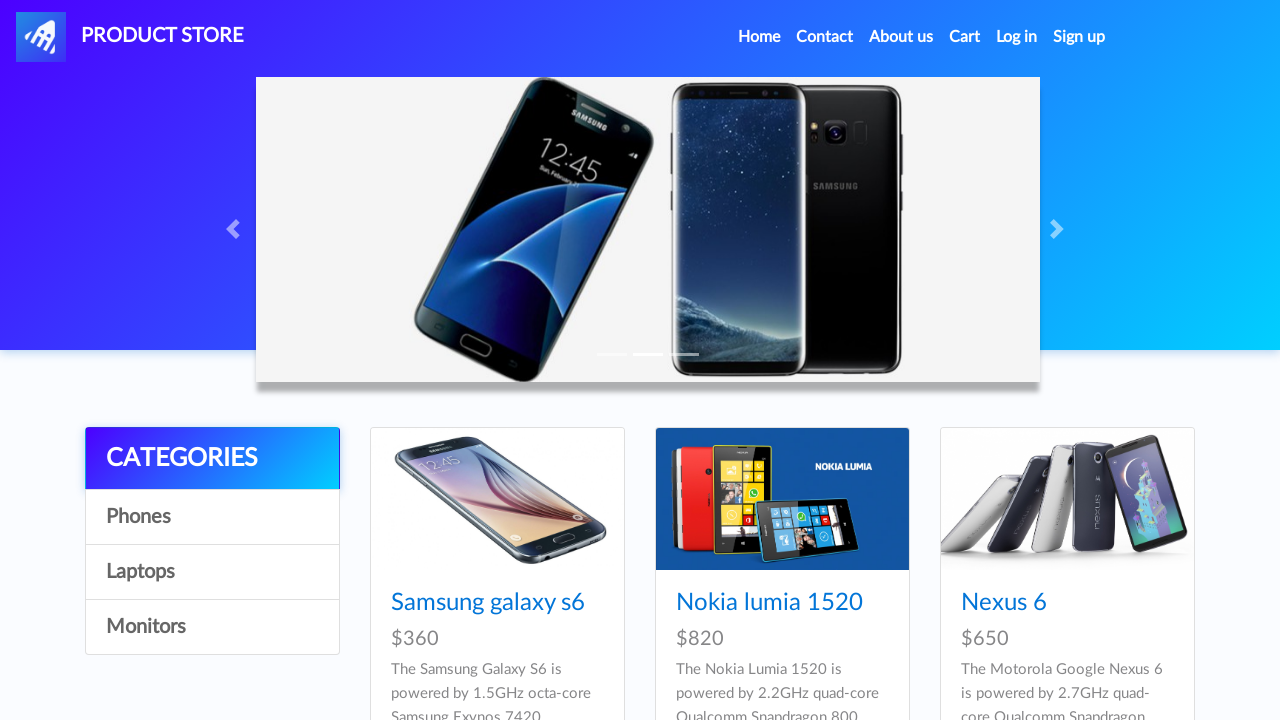

Clicked on the third phone product at (1004, 603) on a.hrefch >> nth=2
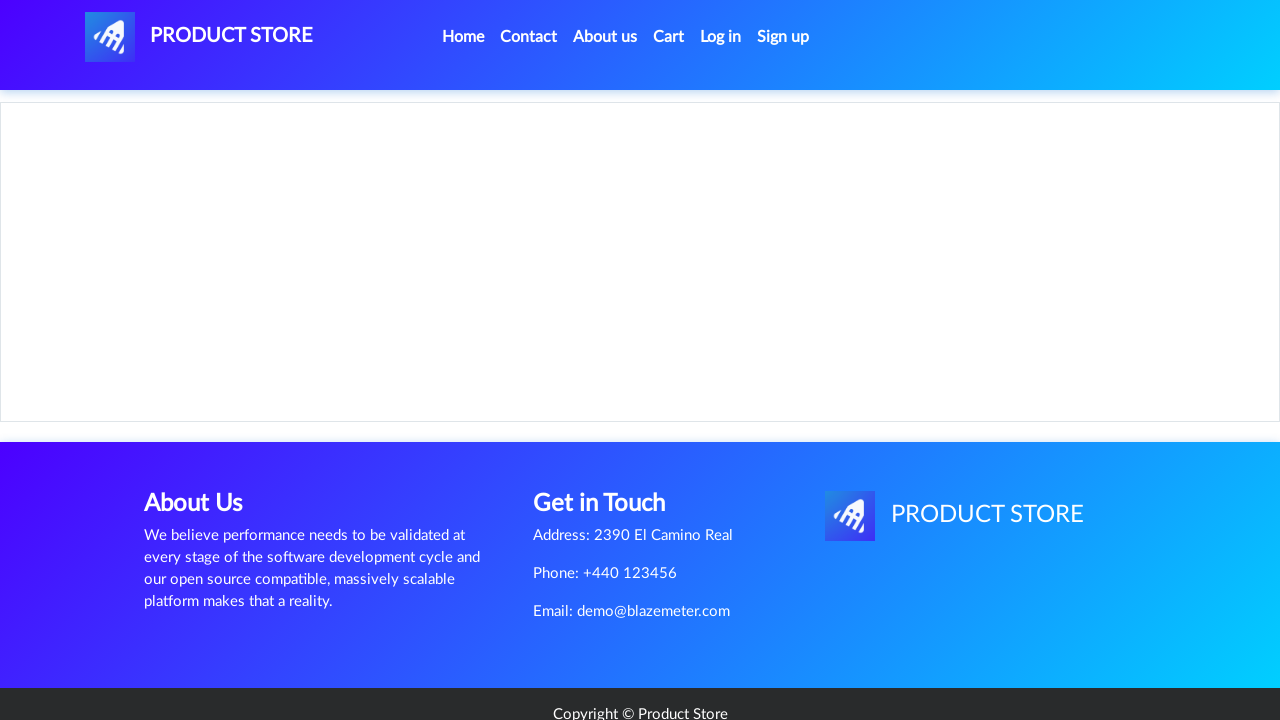

Clicked 'Add to cart' button at (610, 440) on .btn-success
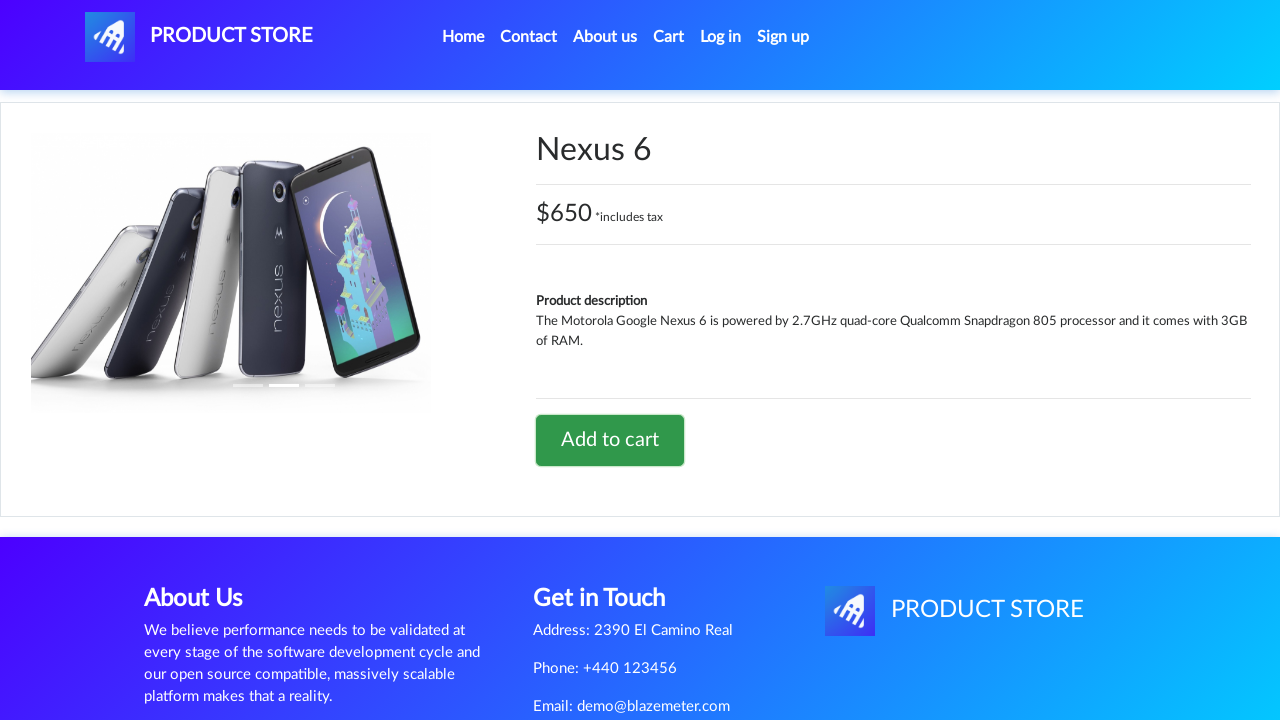

Set up alert handler to accept confirmation dialog
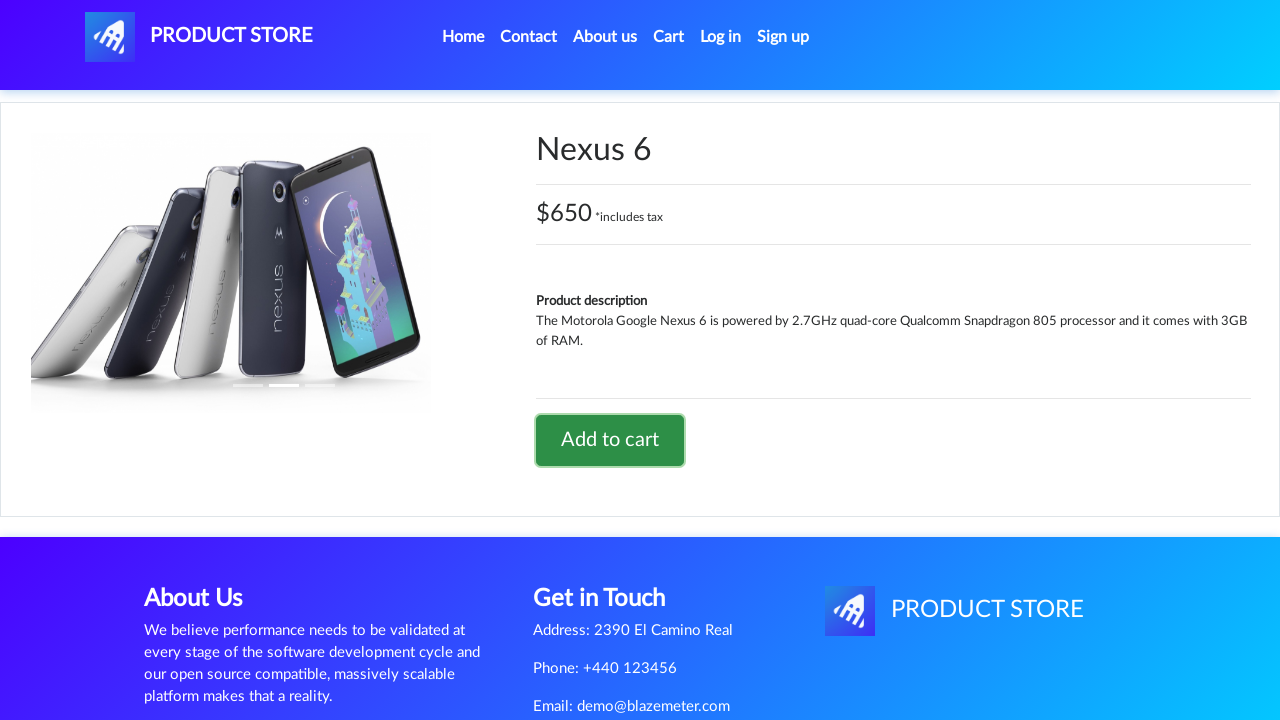

Waited for alert to be processed
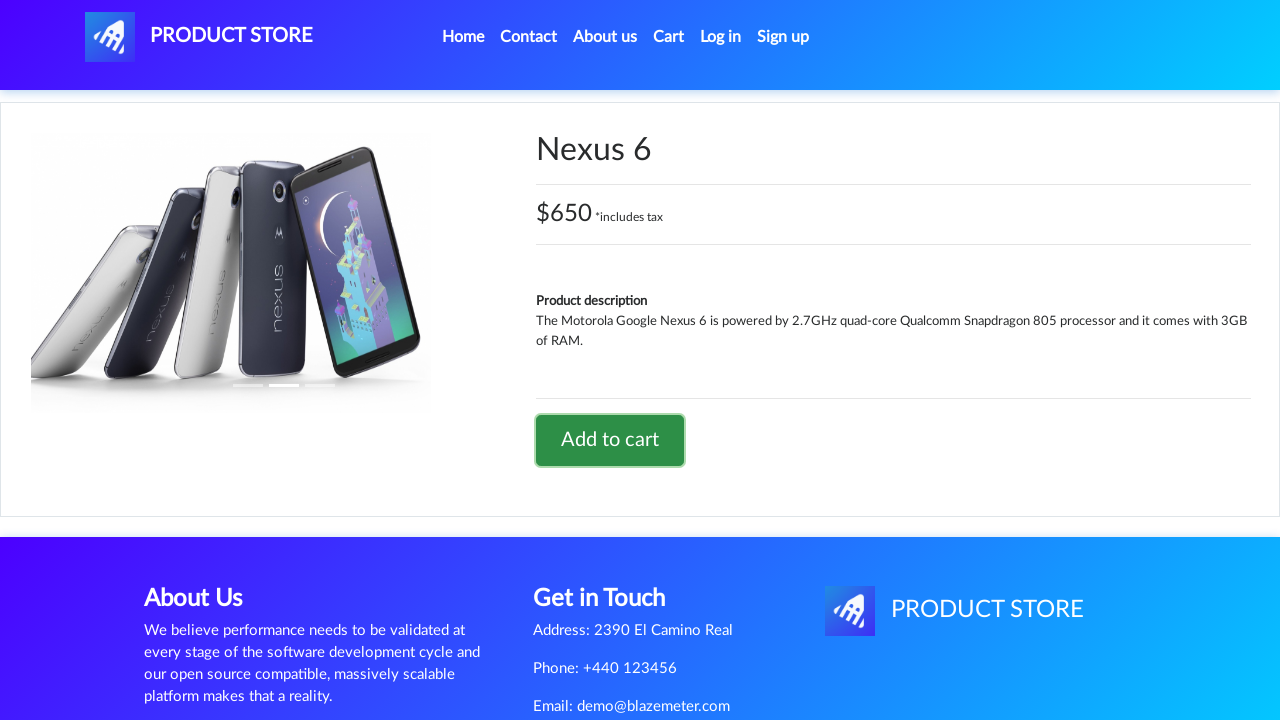

Clicked on cart link to navigate to cart page at (669, 37) on #cartur
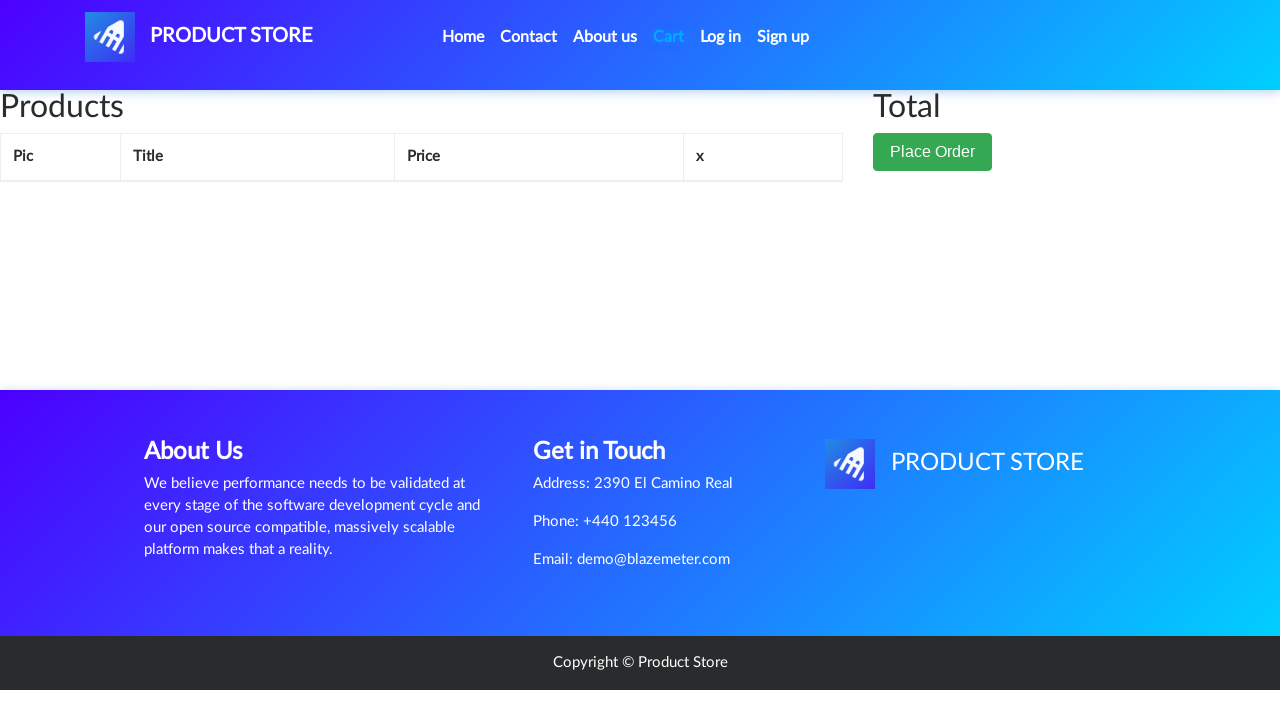

Cart table is now visible
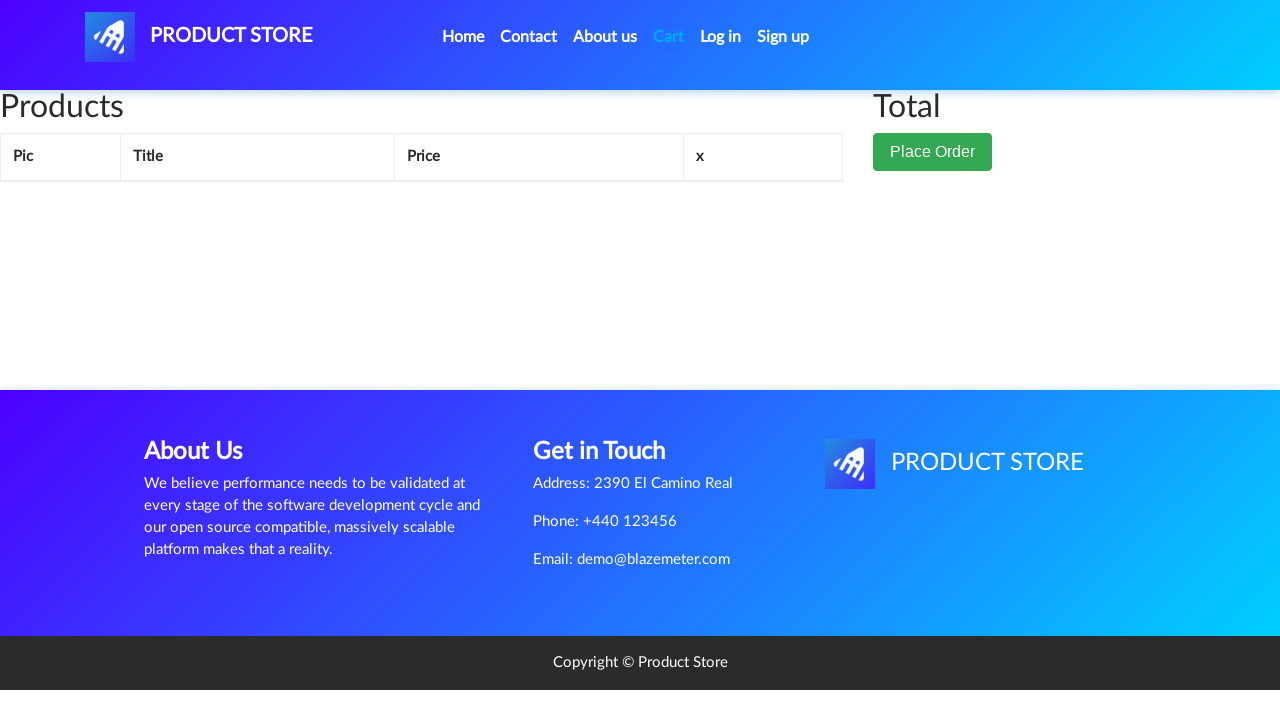

Cart items are now loaded and visible in the table
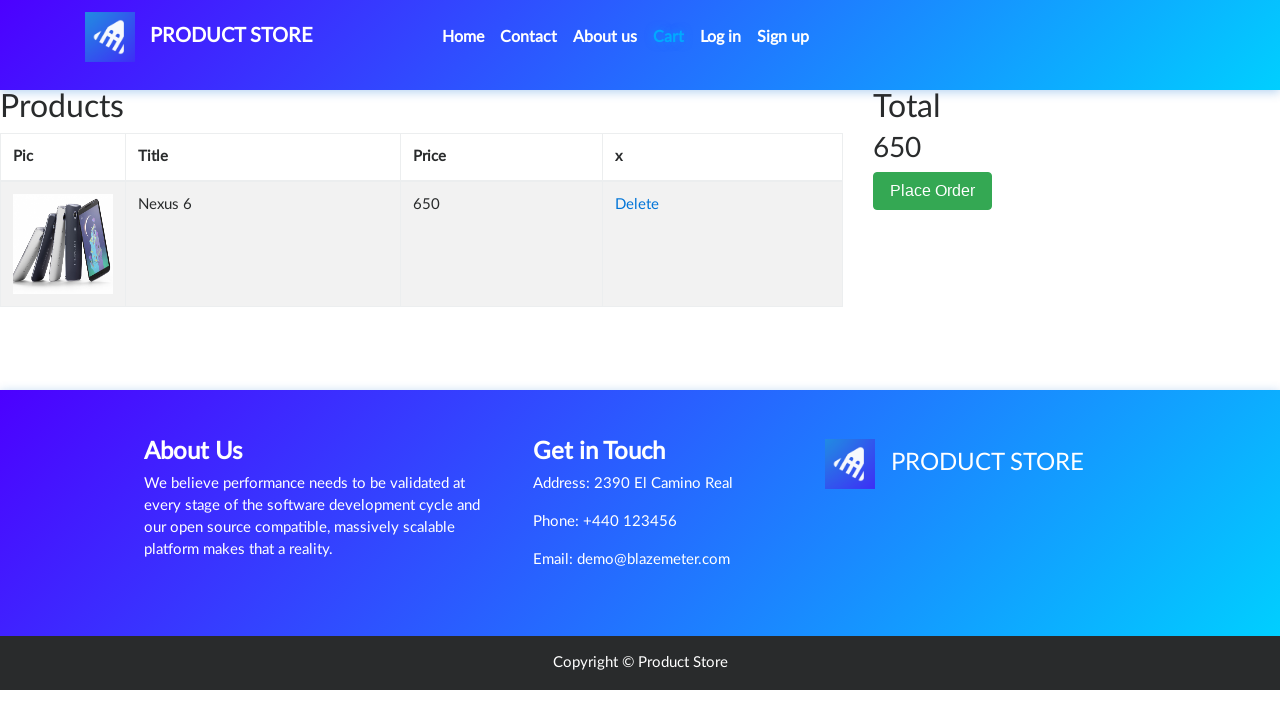

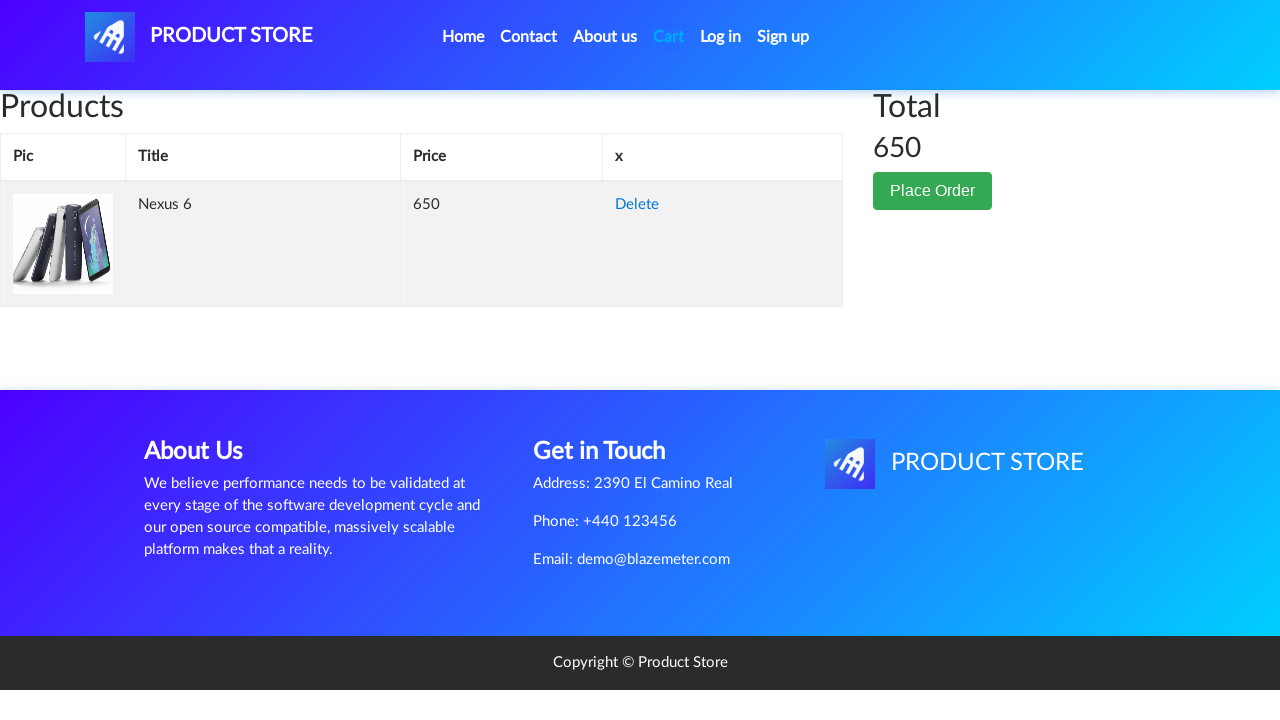